Tests a simple registration form by filling in email and password fields and submitting the form on a Selenium practice site

Starting URL: https://rori4.github.io/selenium-practice/#/pages/practice/simple-registration

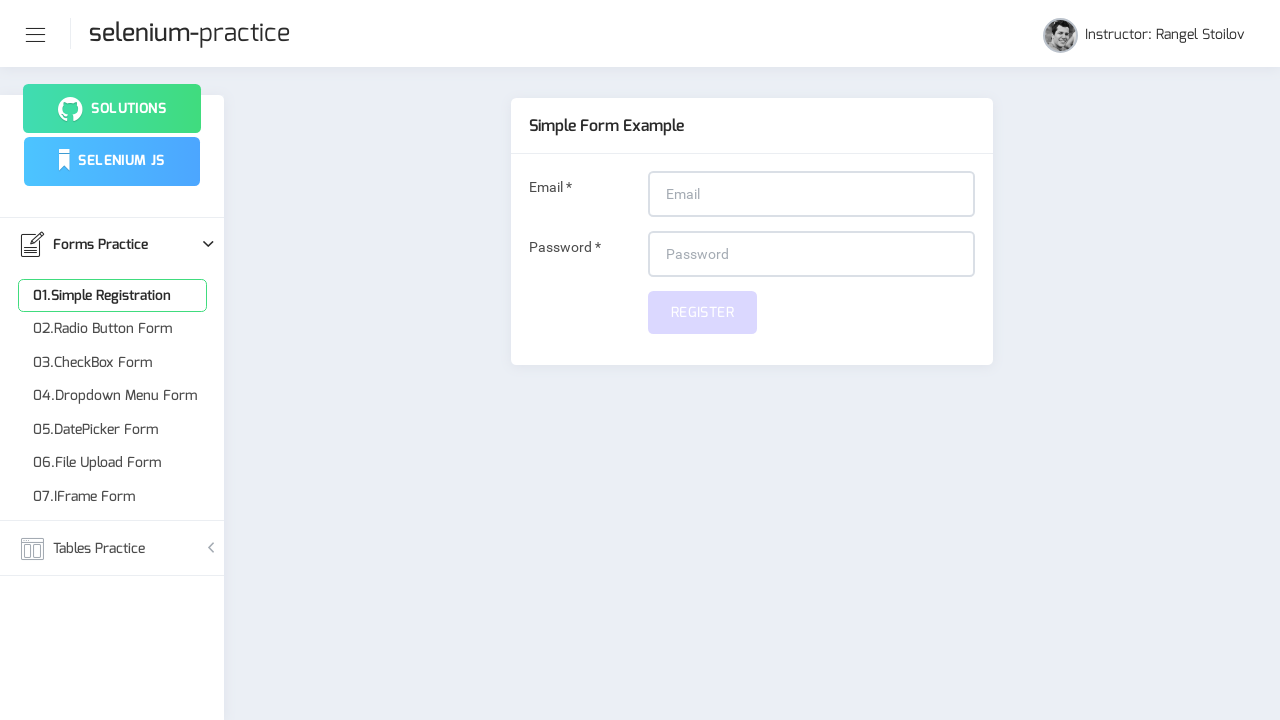

Filled email field with 'testuser@example.com' on #email
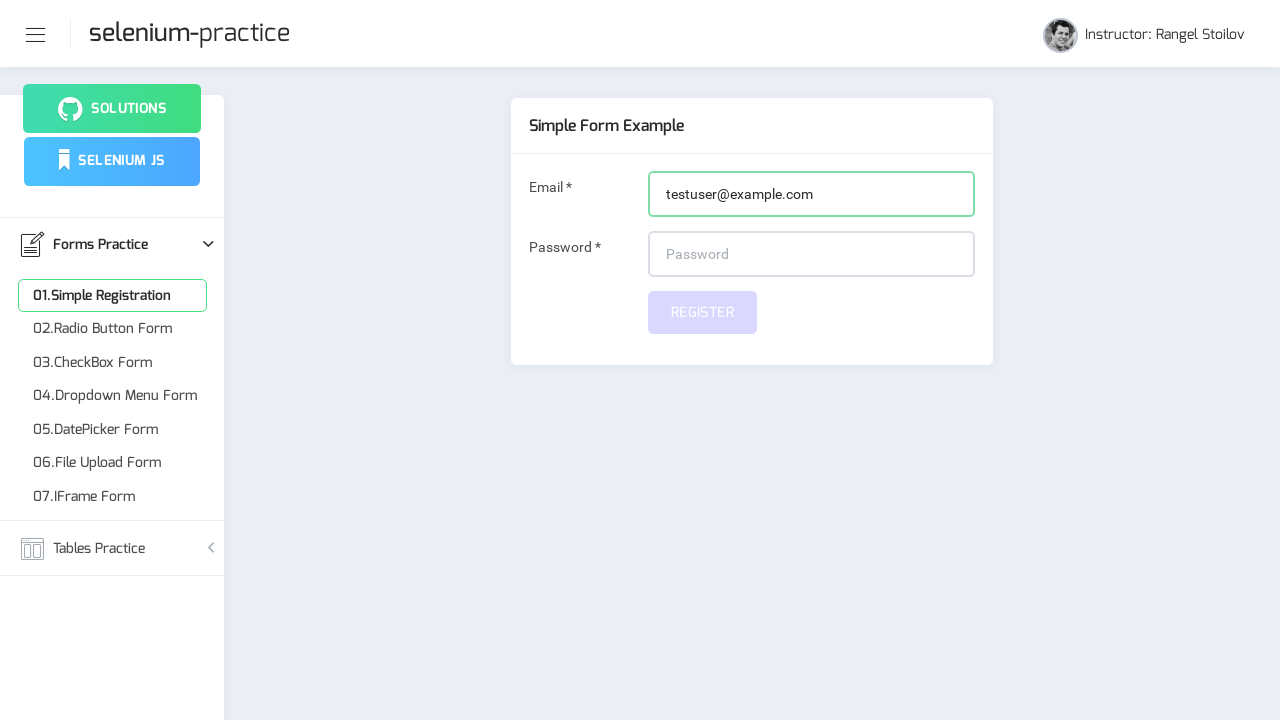

Filled password field with 'Test123456!' on #password
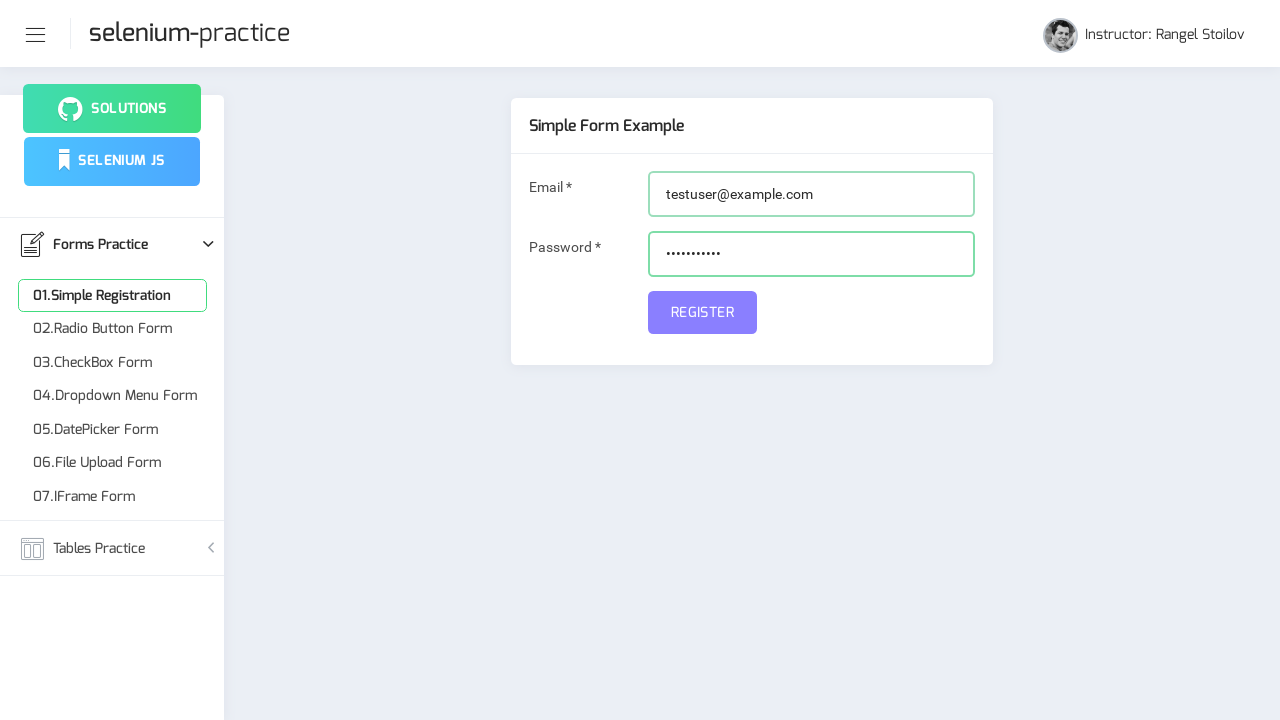

Clicked submit button to complete registration at (702, 312) on #submit
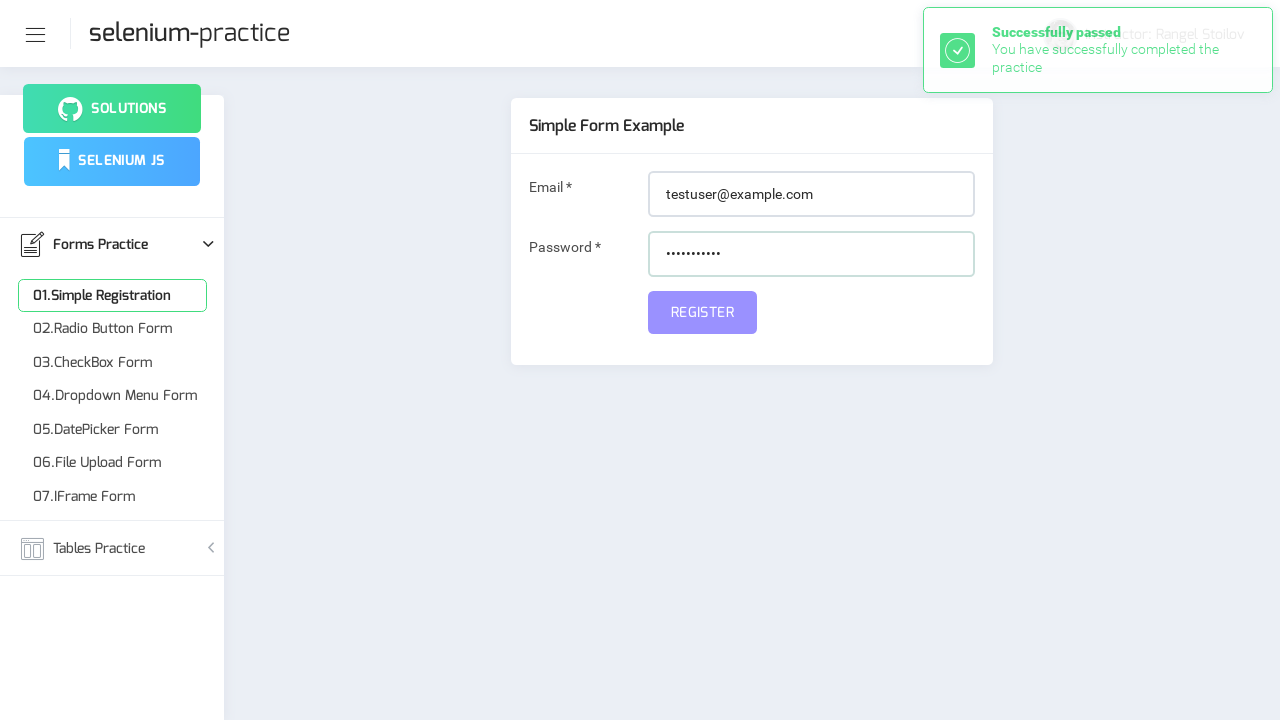

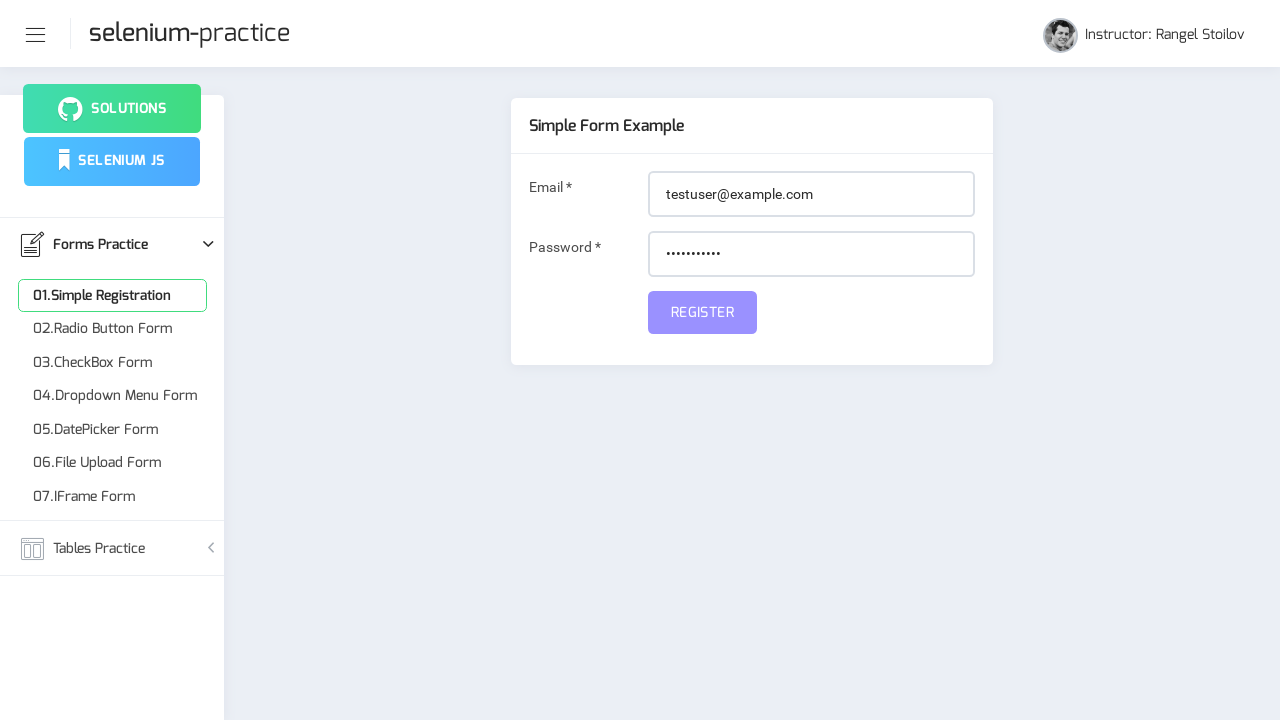